Tests the search/filter functionality of a web table by entering "Rice" in the search field and verifying that all displayed results contain "Rice"

Starting URL: https://rahulshettyacademy.com/greenkart/#/offers

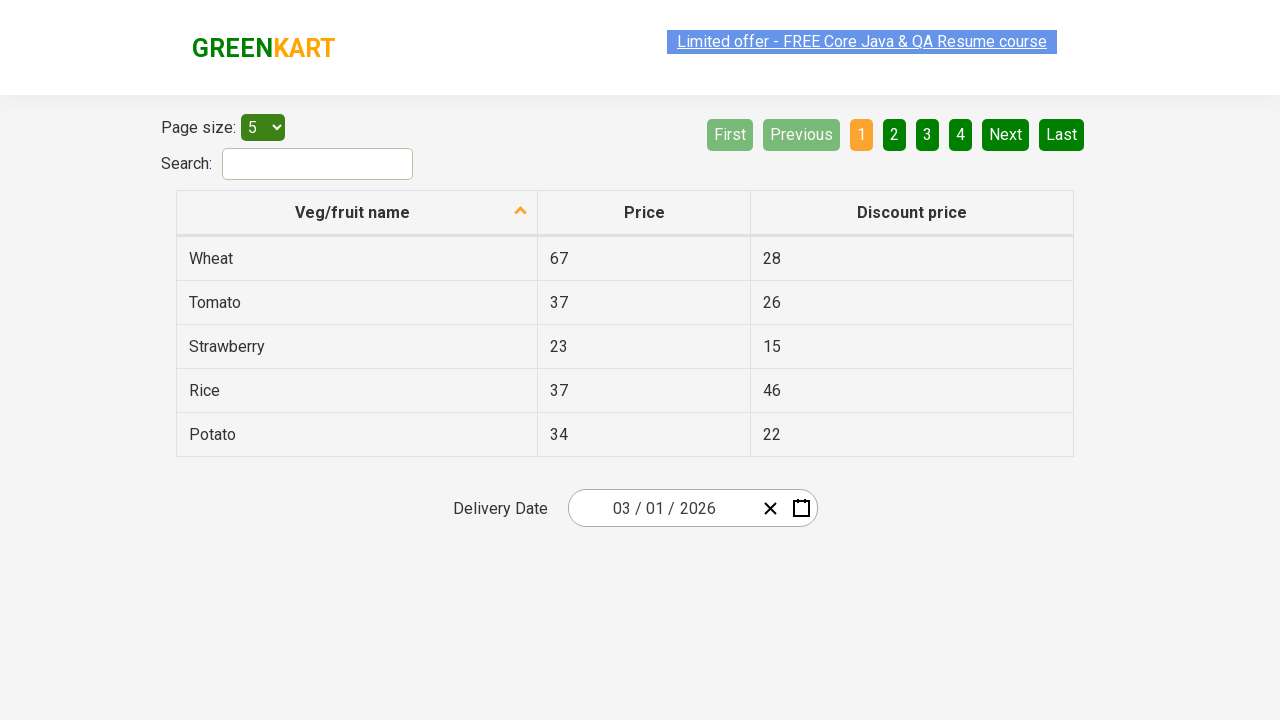

Filled search field with 'Rice' on #search-field
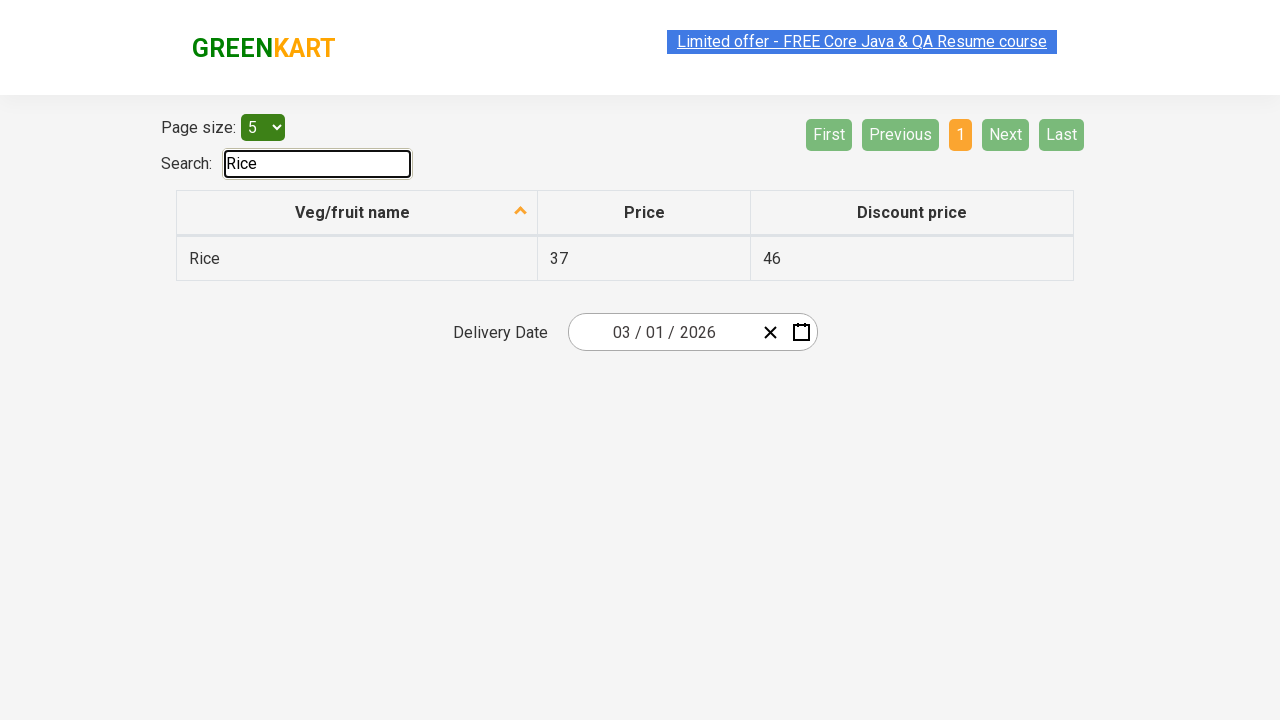

Waited 1000ms for table to filter
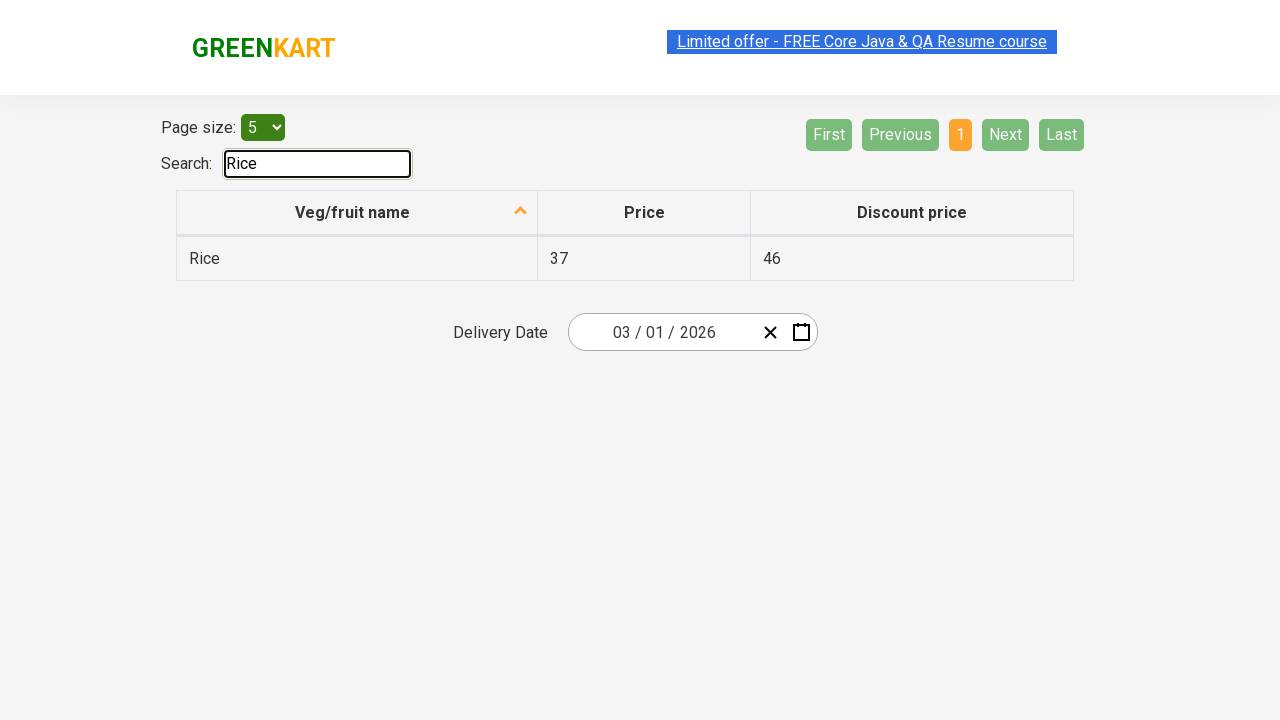

Verified table rows are displayed
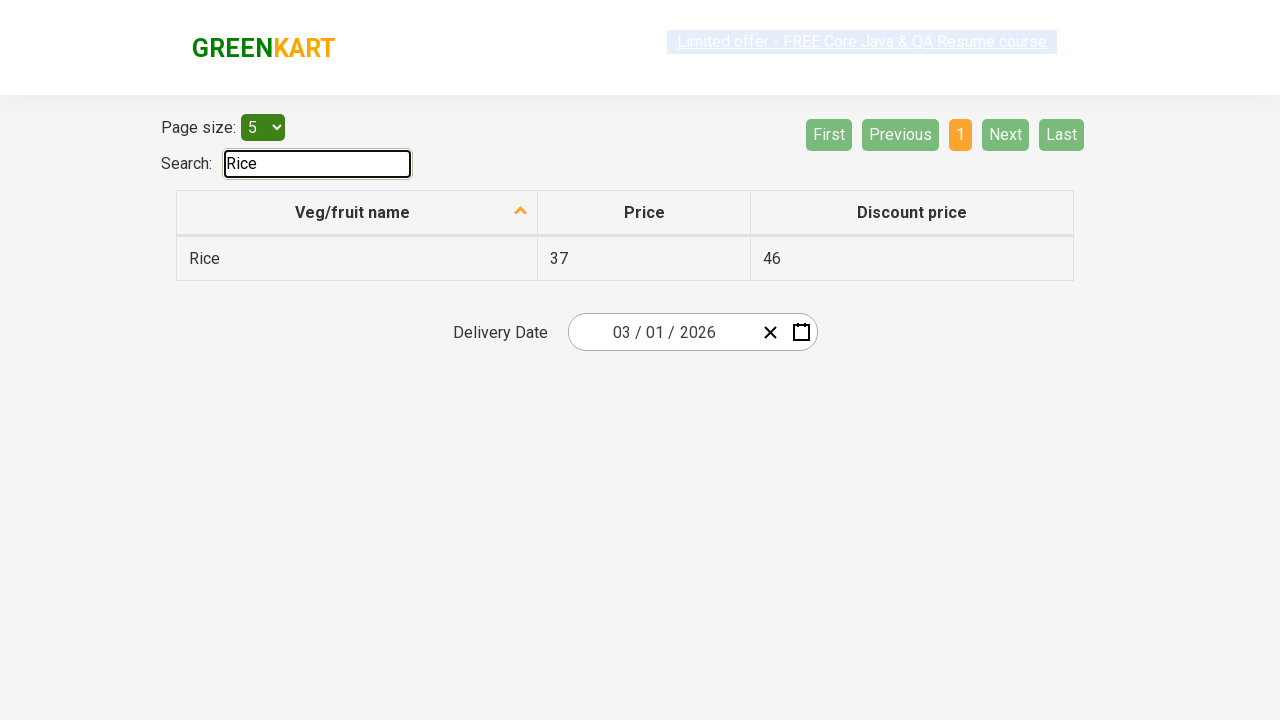

Retrieved all vegetable names from table (found 1 items)
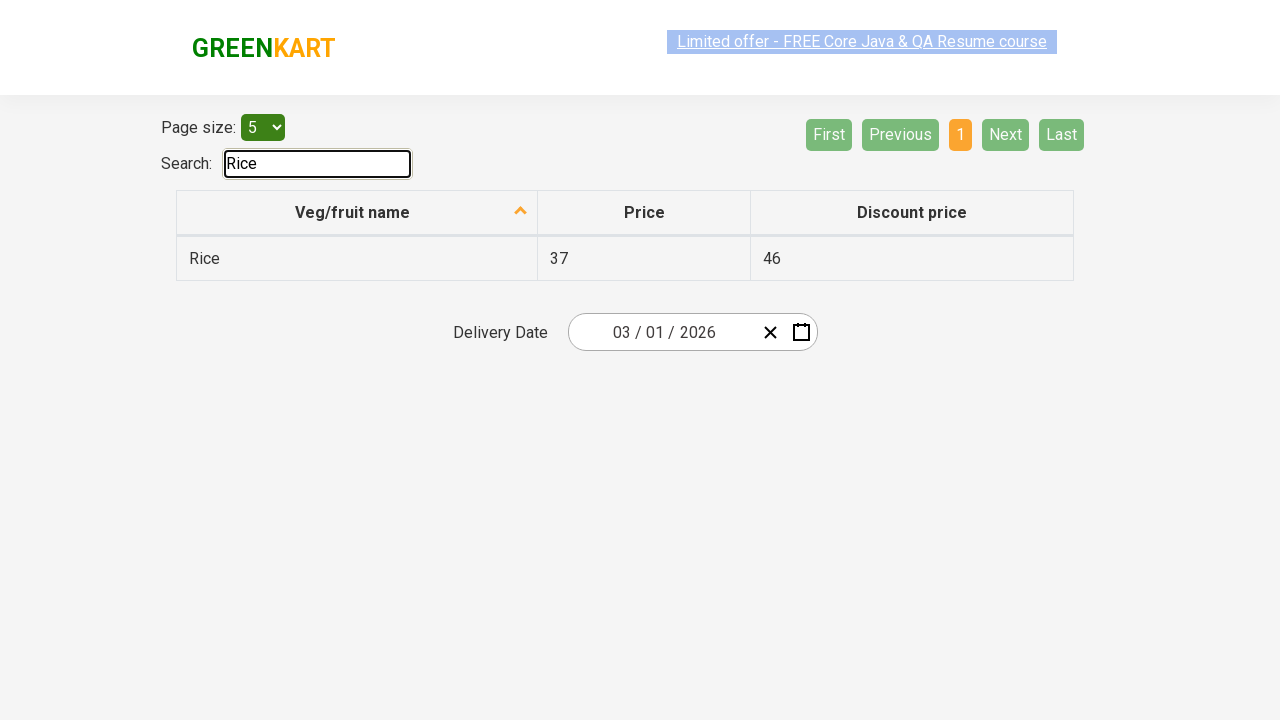

Verified that 'Rice' contains 'Rice'
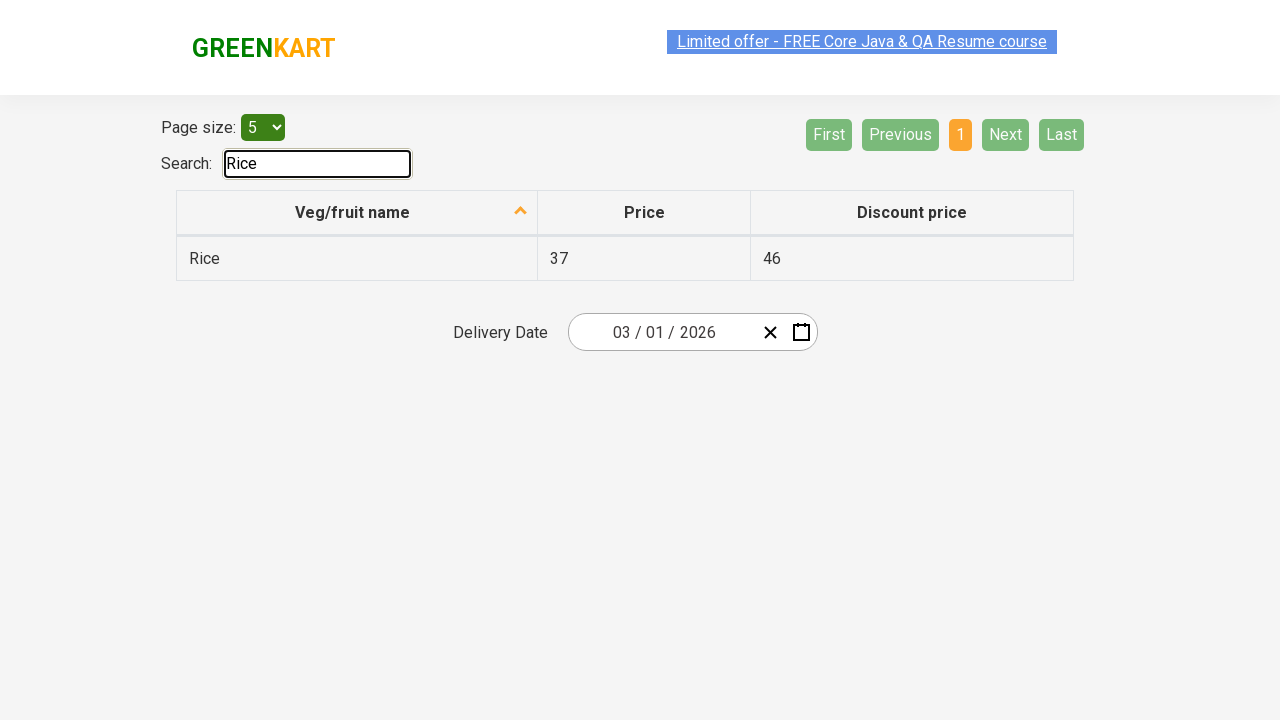

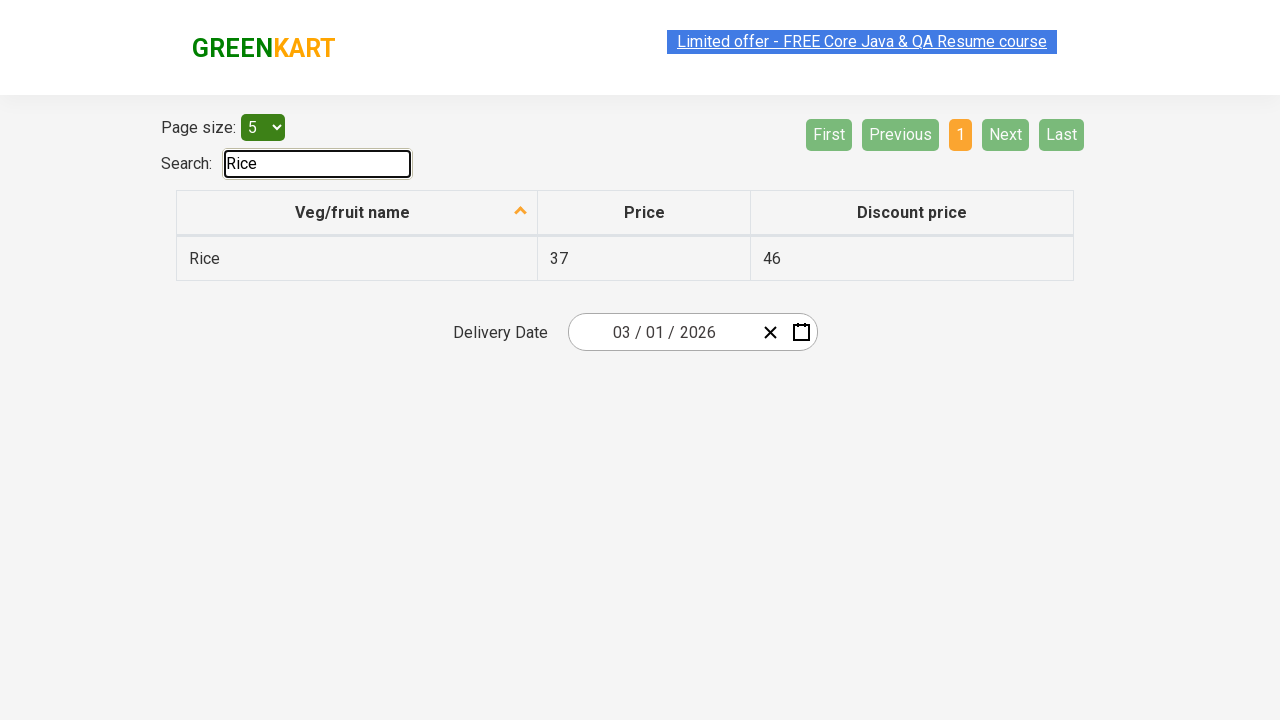